Navigates through multiple pages of ANBIMA communications, clicking pagination buttons to load more content

Starting URL: https://www.anbima.com.br/pt_br/autorregular/comunicados/

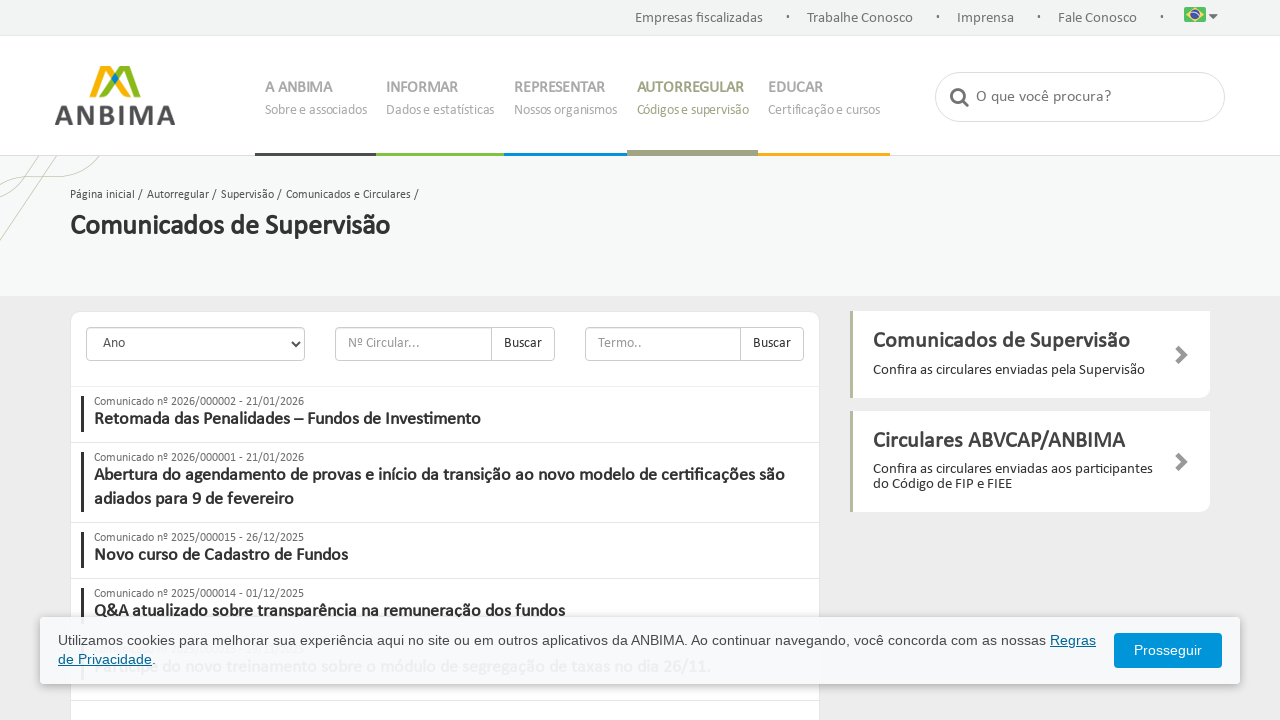

Waited for date elements to load on page 1
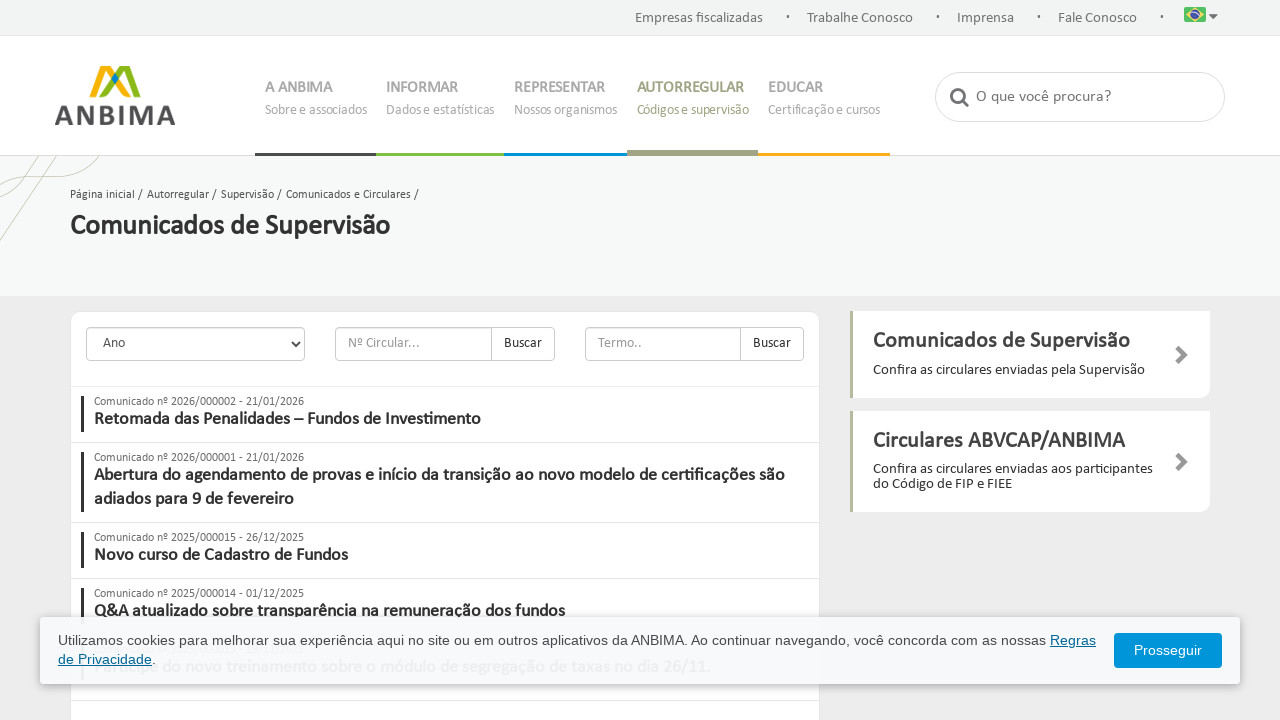

Clicked pagination button to navigate to page 2 at (552, 360) on #Form_4028B881565BE00401565C1F8AB83883 > div.card-body.full.comunicados > footer
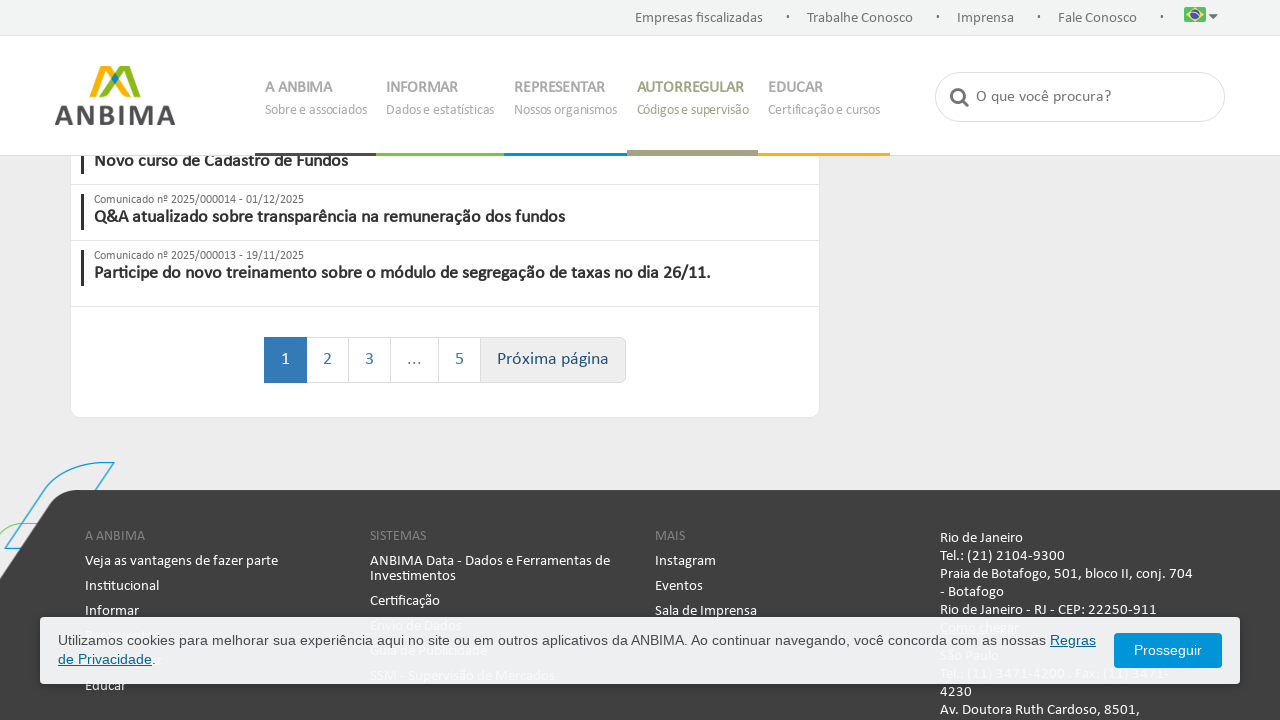

Waited for page 2 content to load
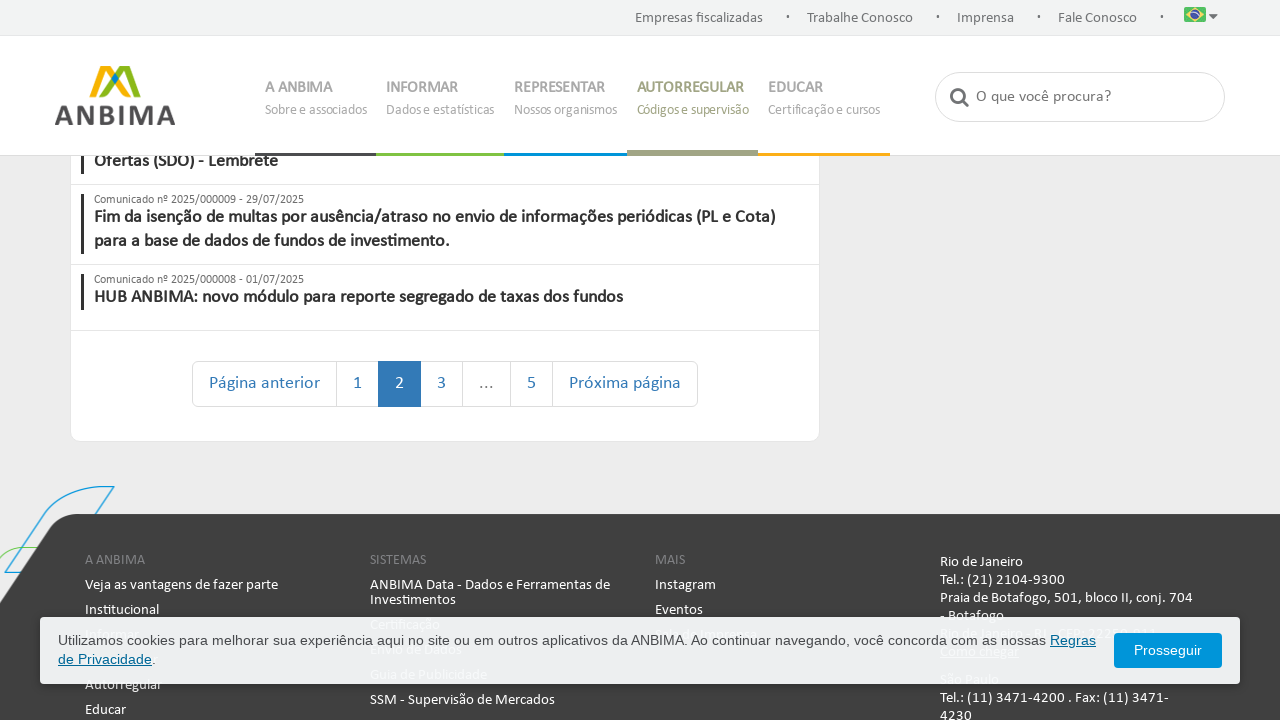

Waited for date elements to load on page 2
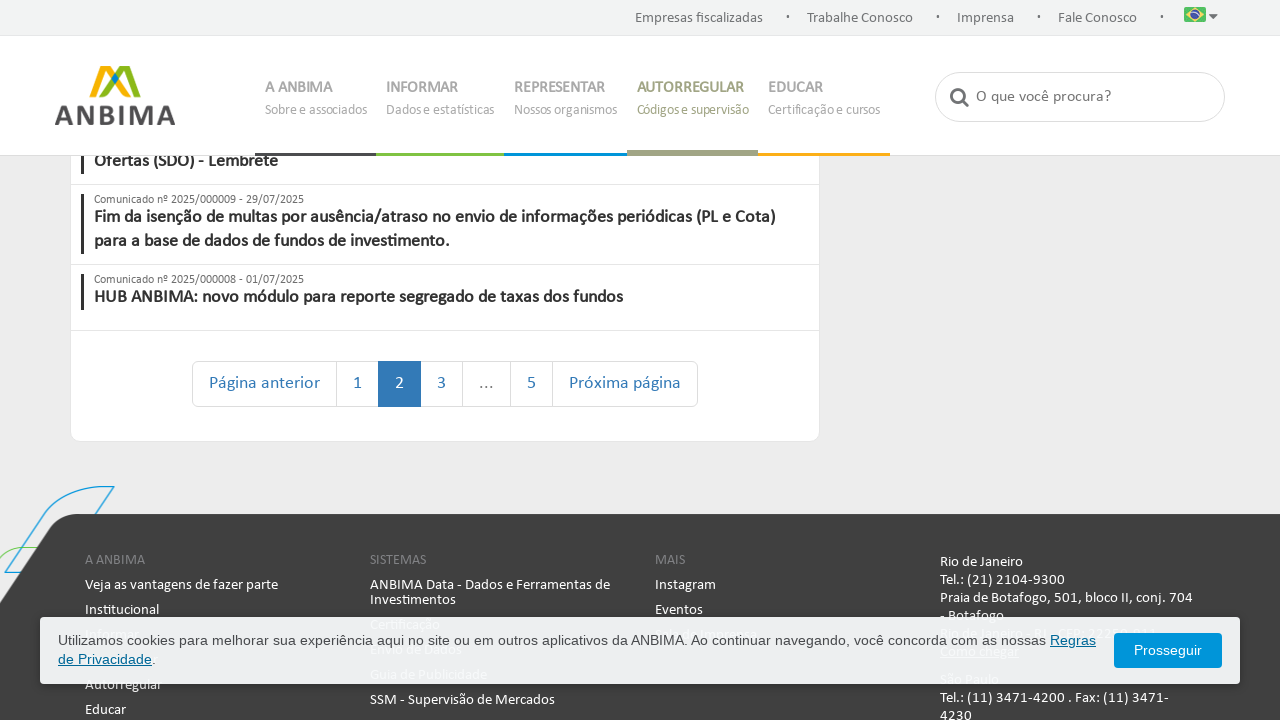

Clicked pagination button to navigate to page 3 at (625, 384) on #Form_4028B881565BE00401565C1F8AB83883 > div.card-body.full.comunicados > footer
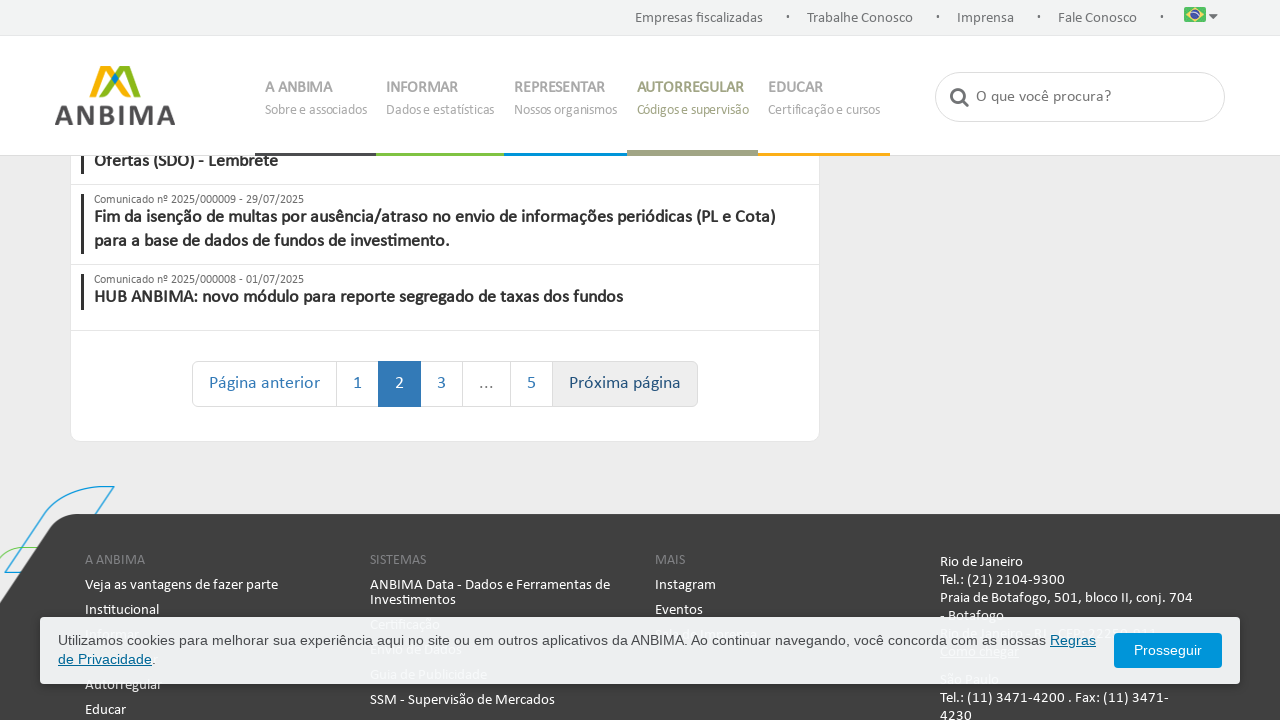

Waited for page 3 content to load
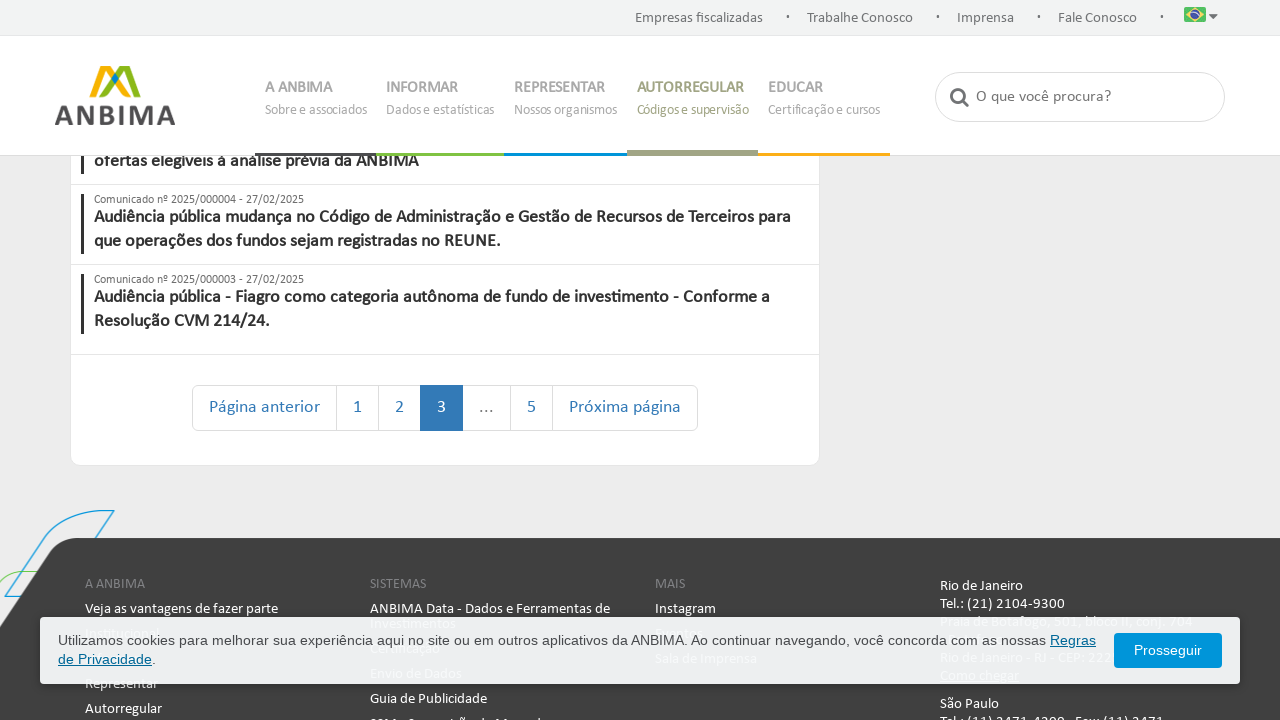

Waited for date elements to load on page 3
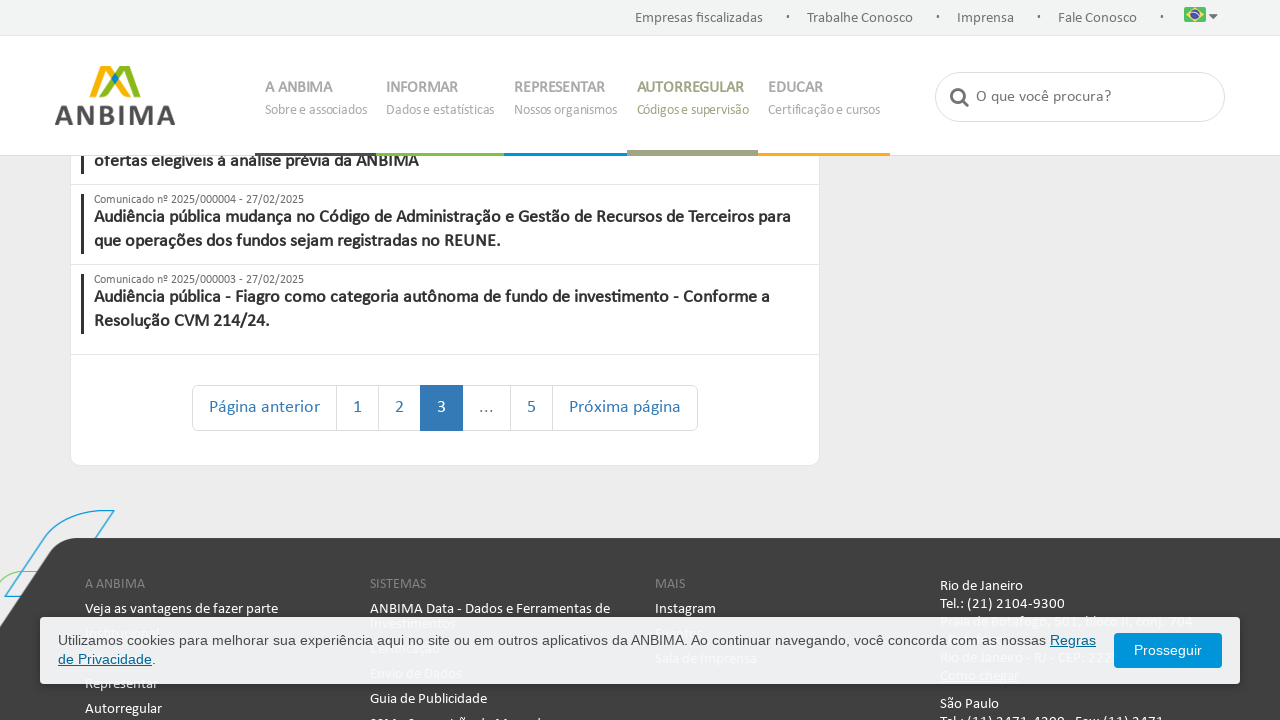

Clicked pagination button to navigate to page 4 at (625, 408) on #Form_4028B881565BE00401565C1F8AB83883 > div.card-body.full.comunicados > footer
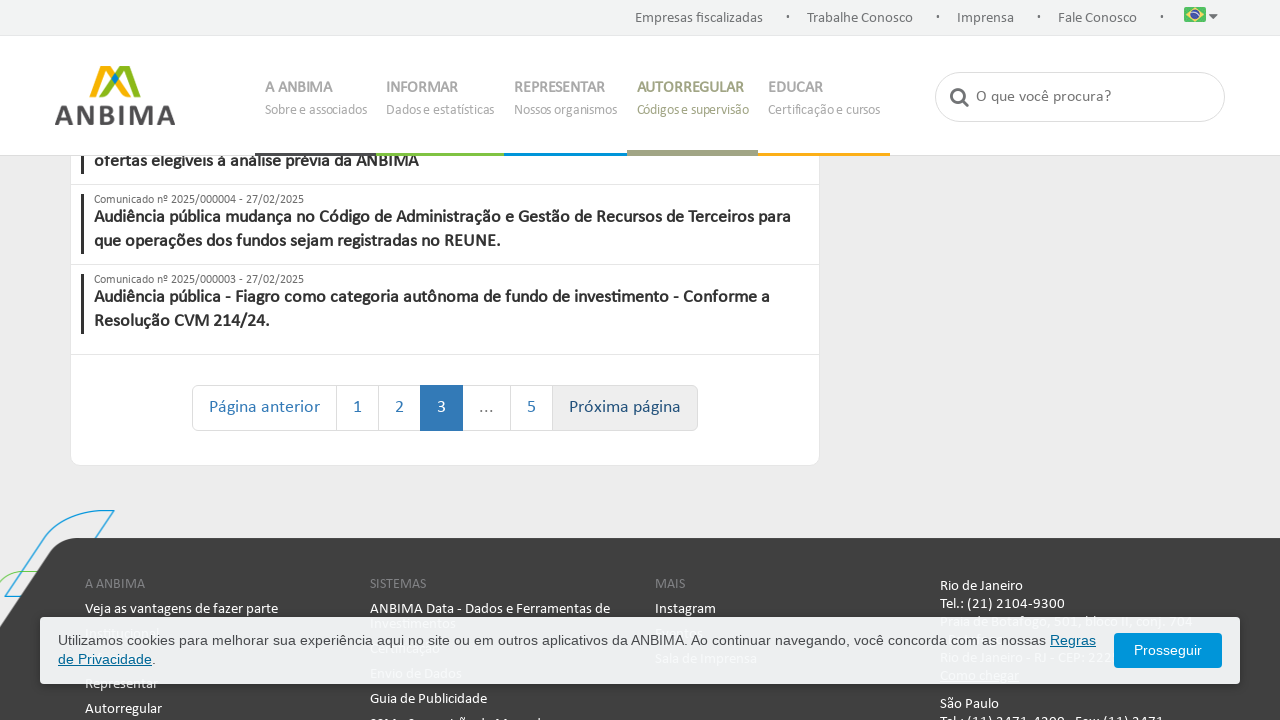

Waited for page 4 content to load
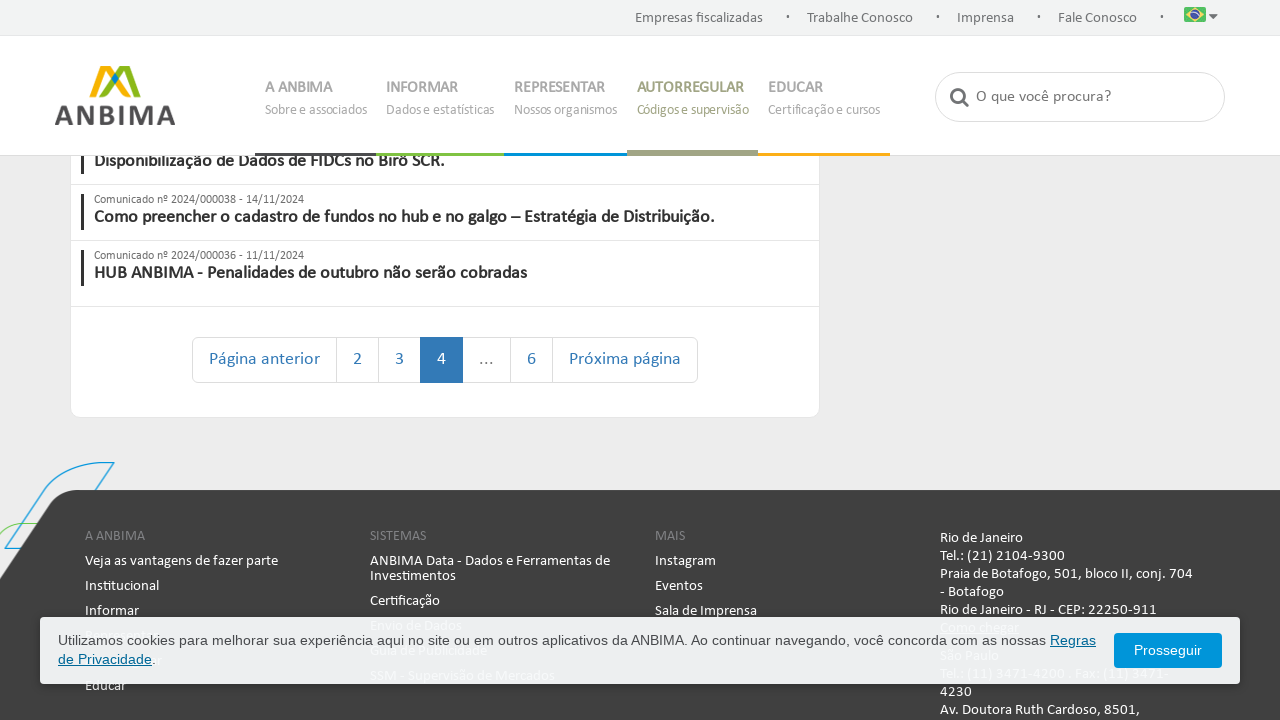

Waited for date elements to load on page 4
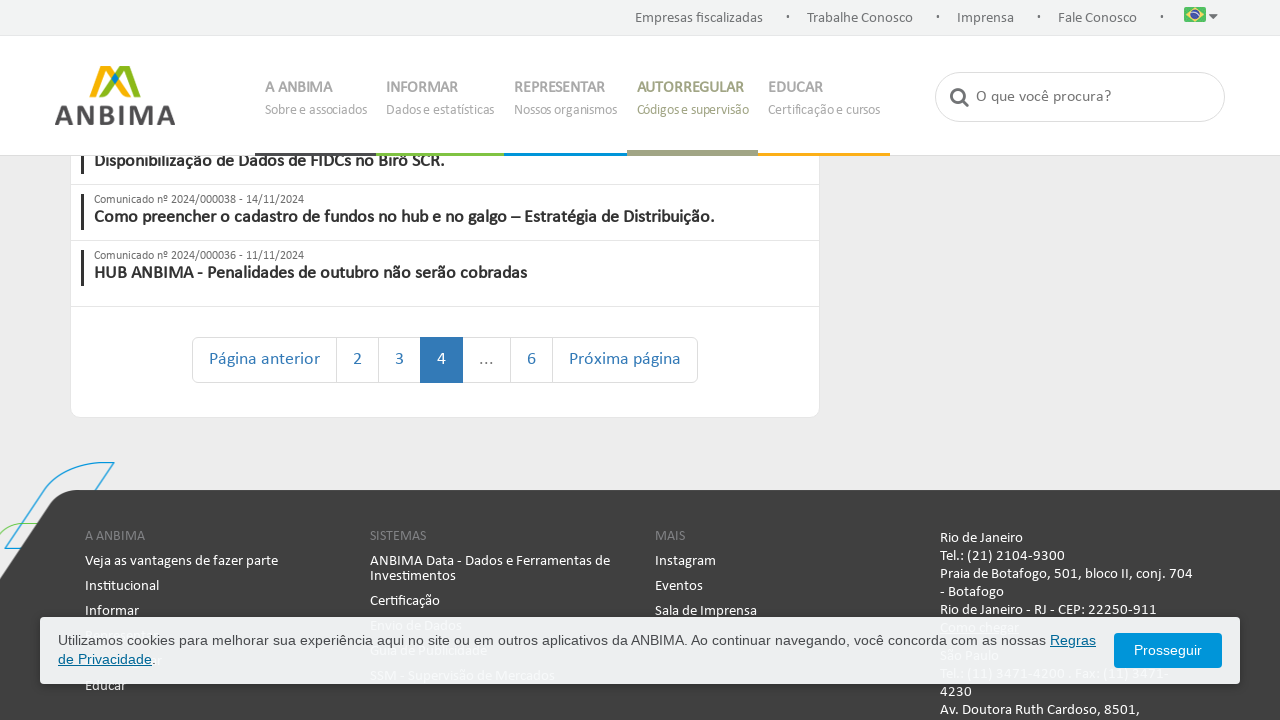

Clicked pagination button to navigate to page 5 at (625, 360) on #Form_4028B881565BE00401565C1F8AB83883 > div.card-body.full.comunicados > footer
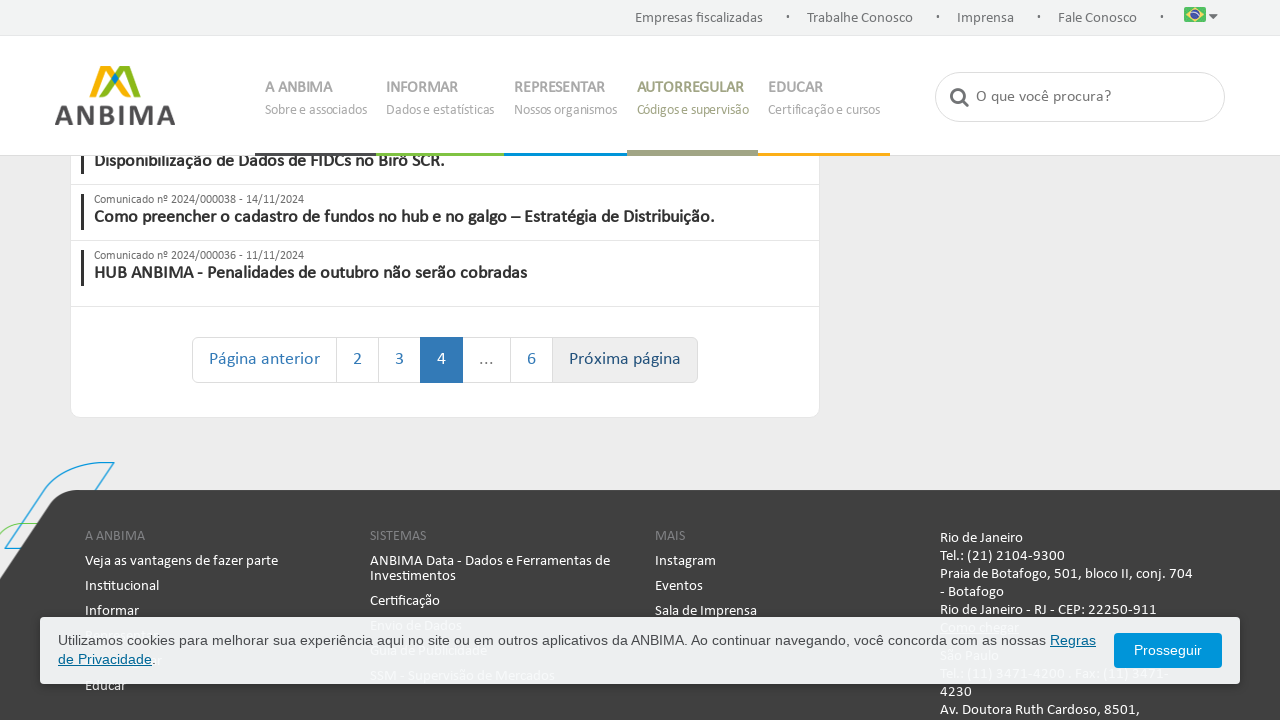

Waited for page 5 content to load
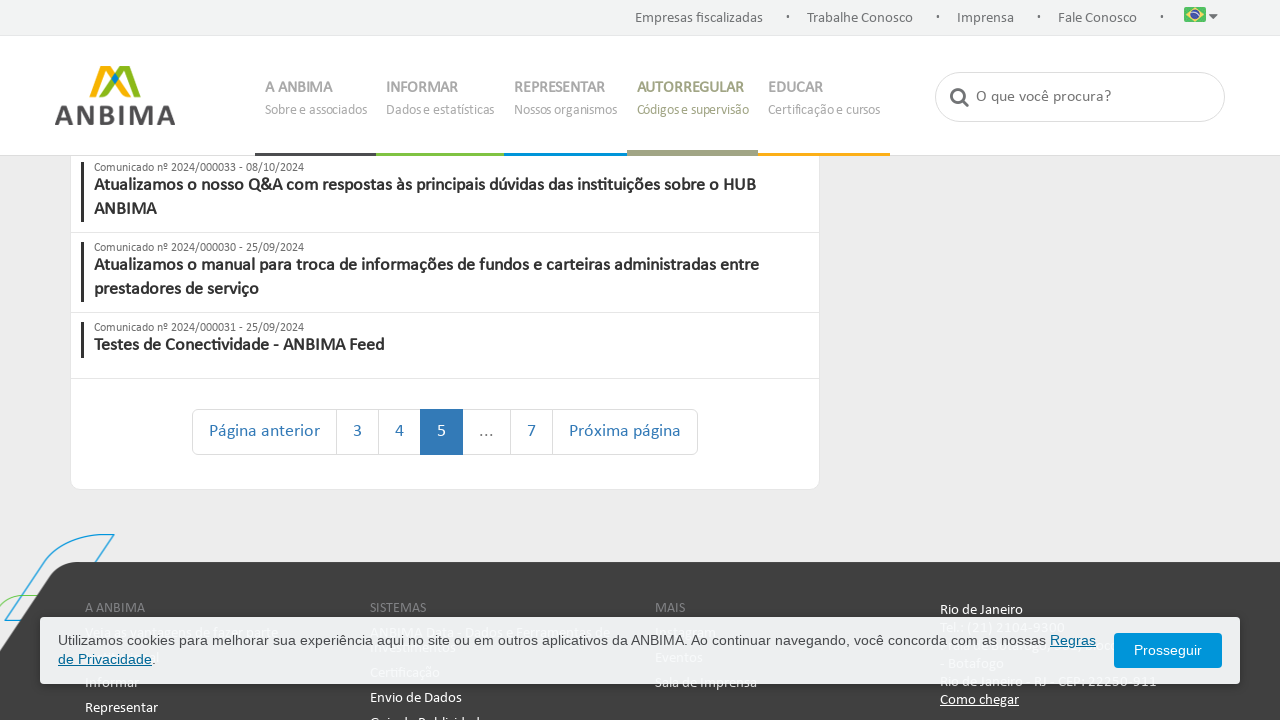

Waited for date elements to load on page 5
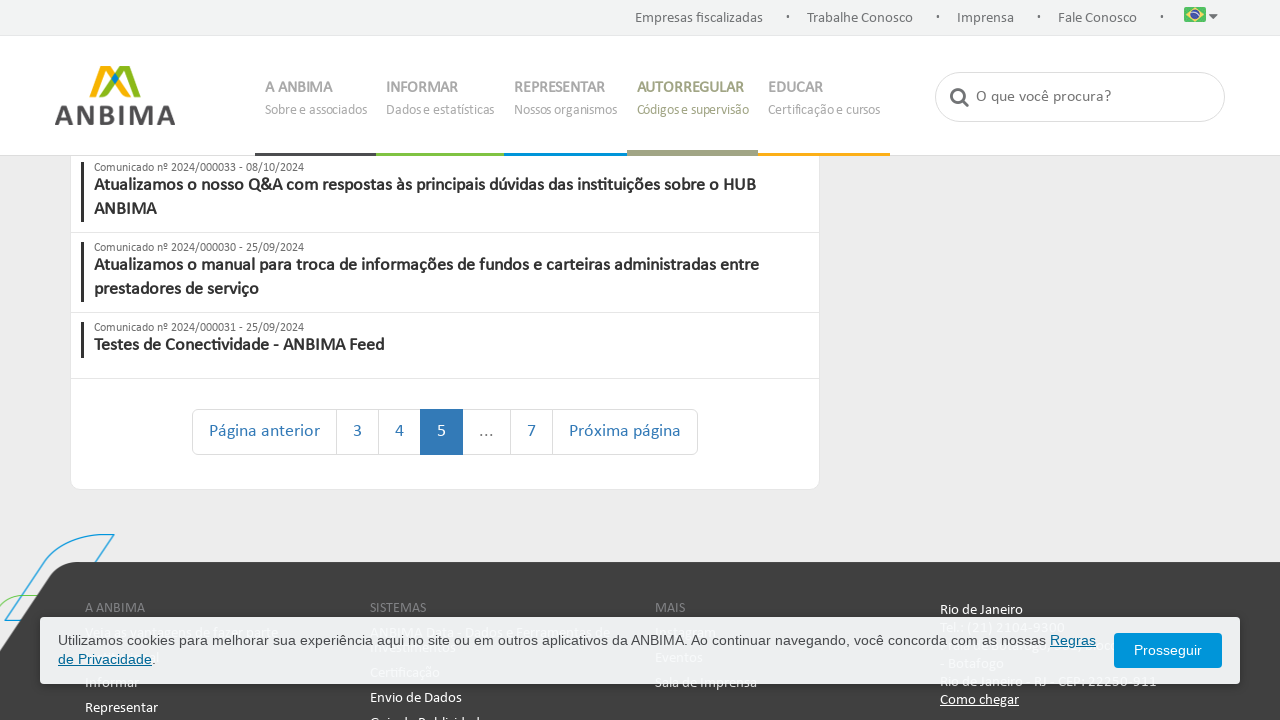

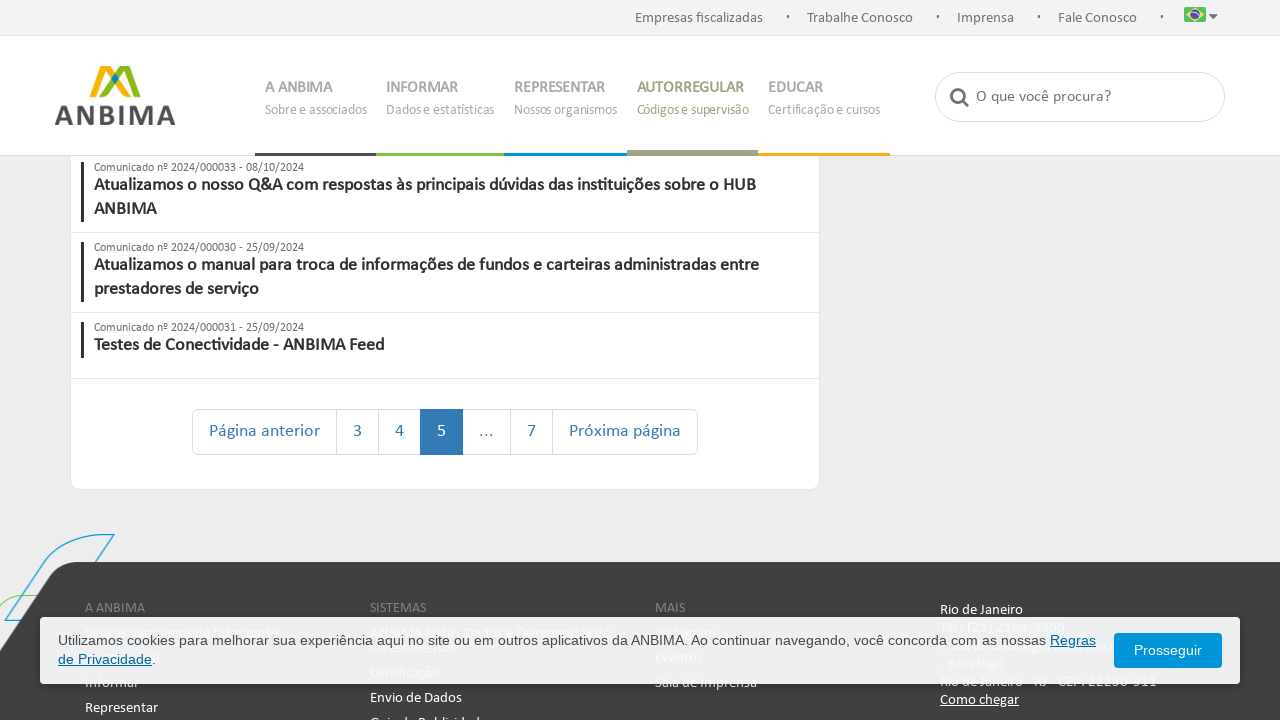